Tests a Chinese typing practice website by typing sample text into the active element and then deleting some characters with backspace

Starting URL: https://dazi.kukuw.com/?tdsourcetag=s_pctim_aiomsg

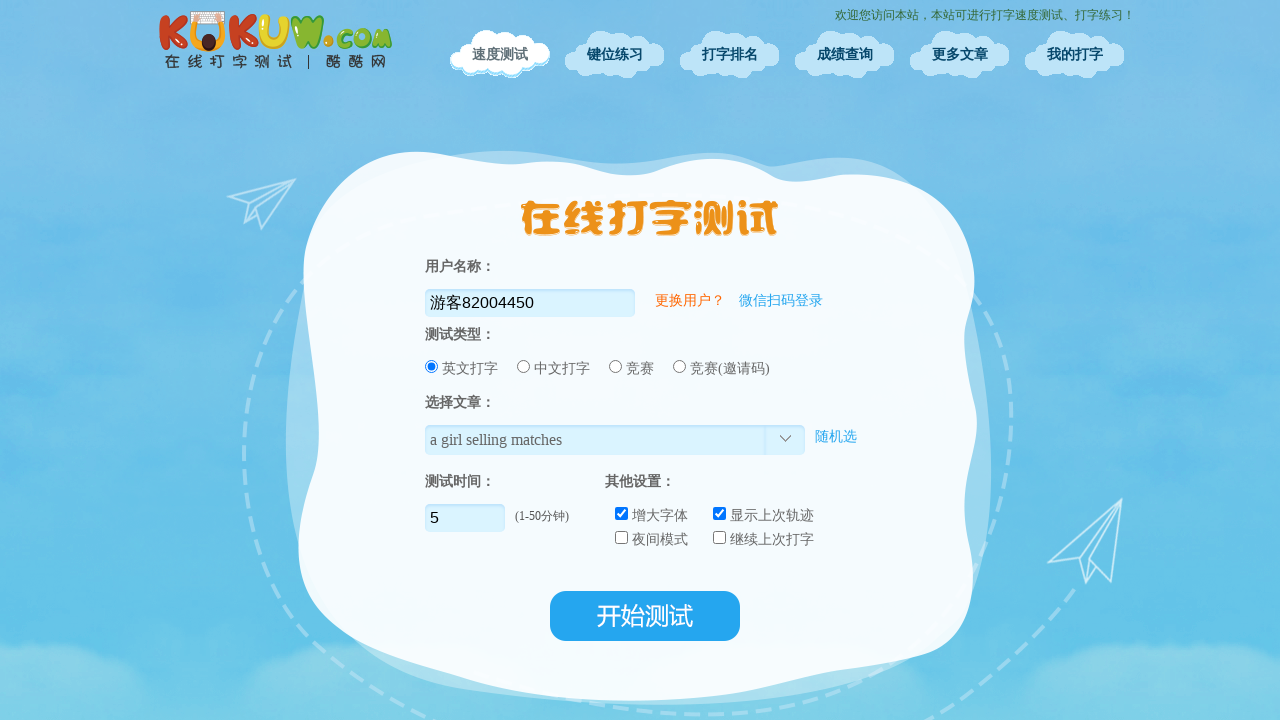

Waited 5 seconds for typing practice page to load
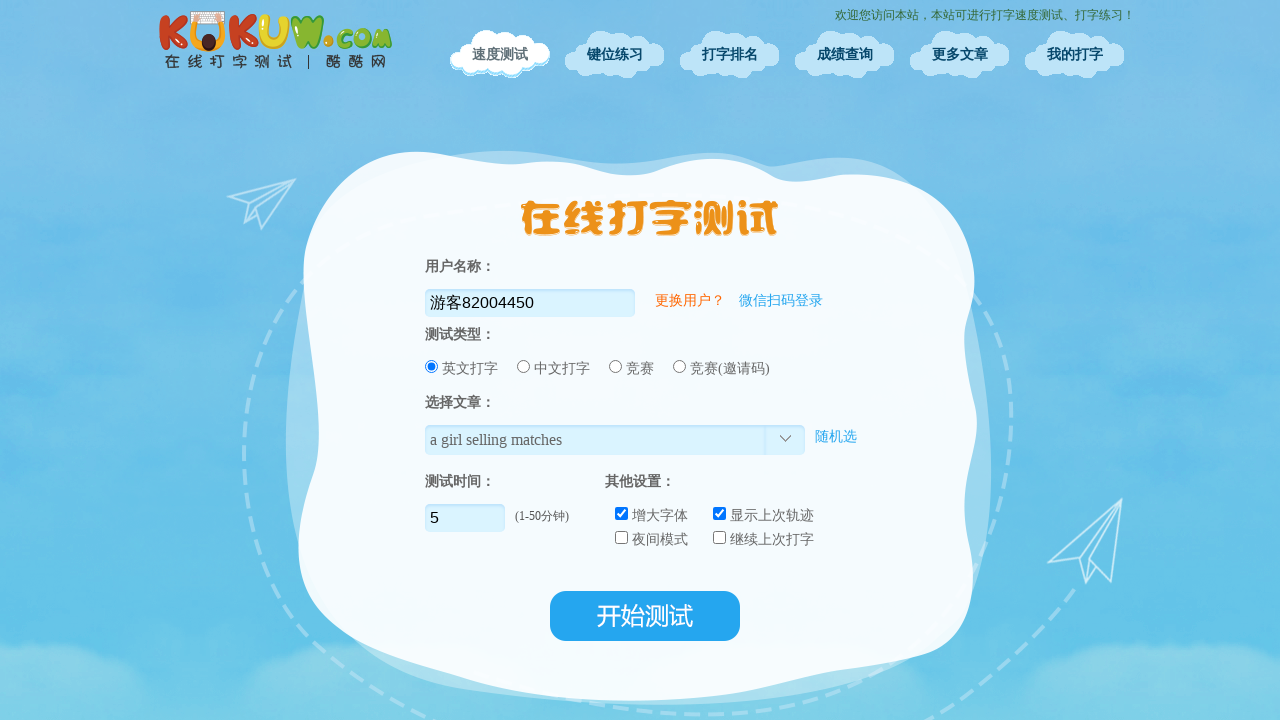

Typed text: '你好世界'
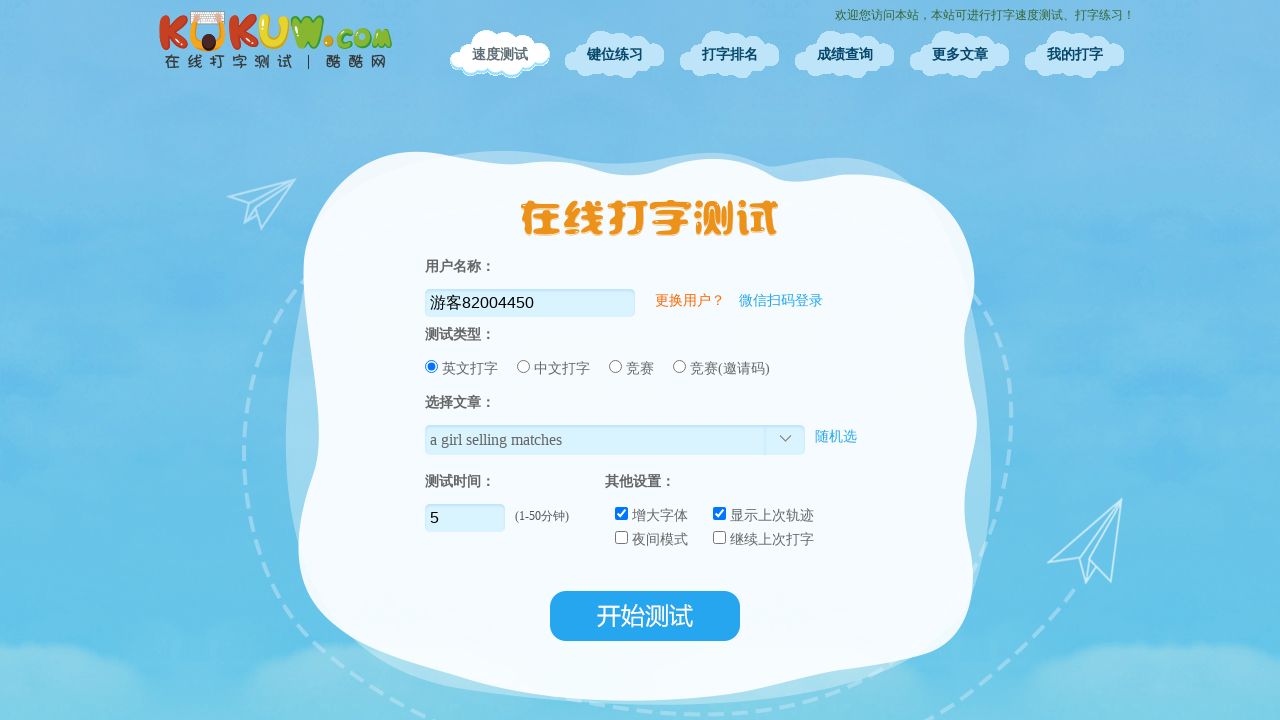

Pressed Backspace (1st time)
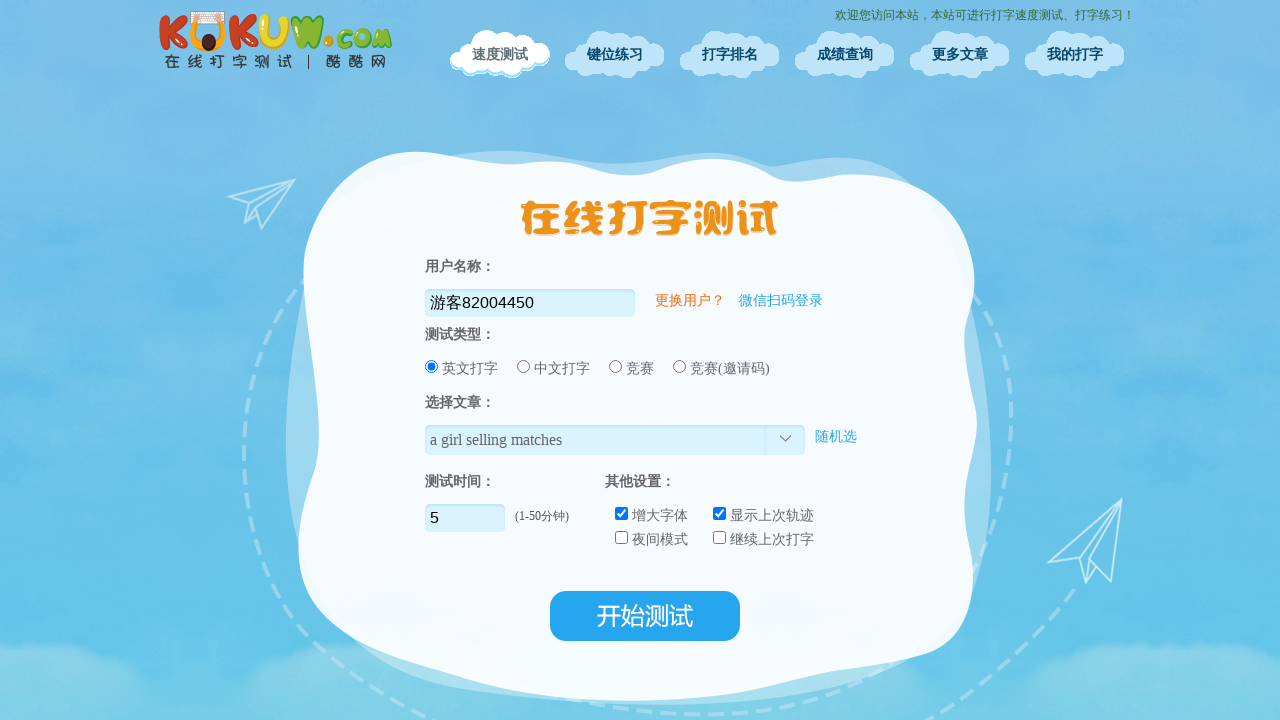

Pressed Backspace (2nd time)
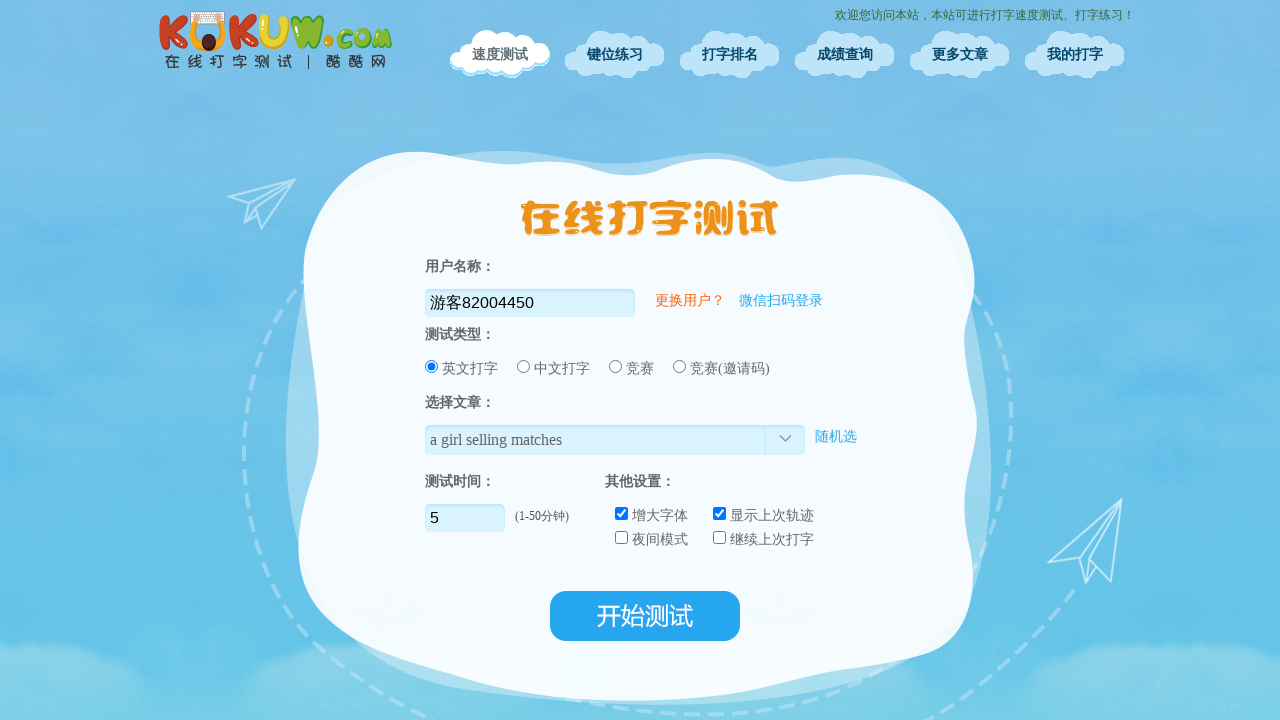

Pressed Backspace (3rd time)
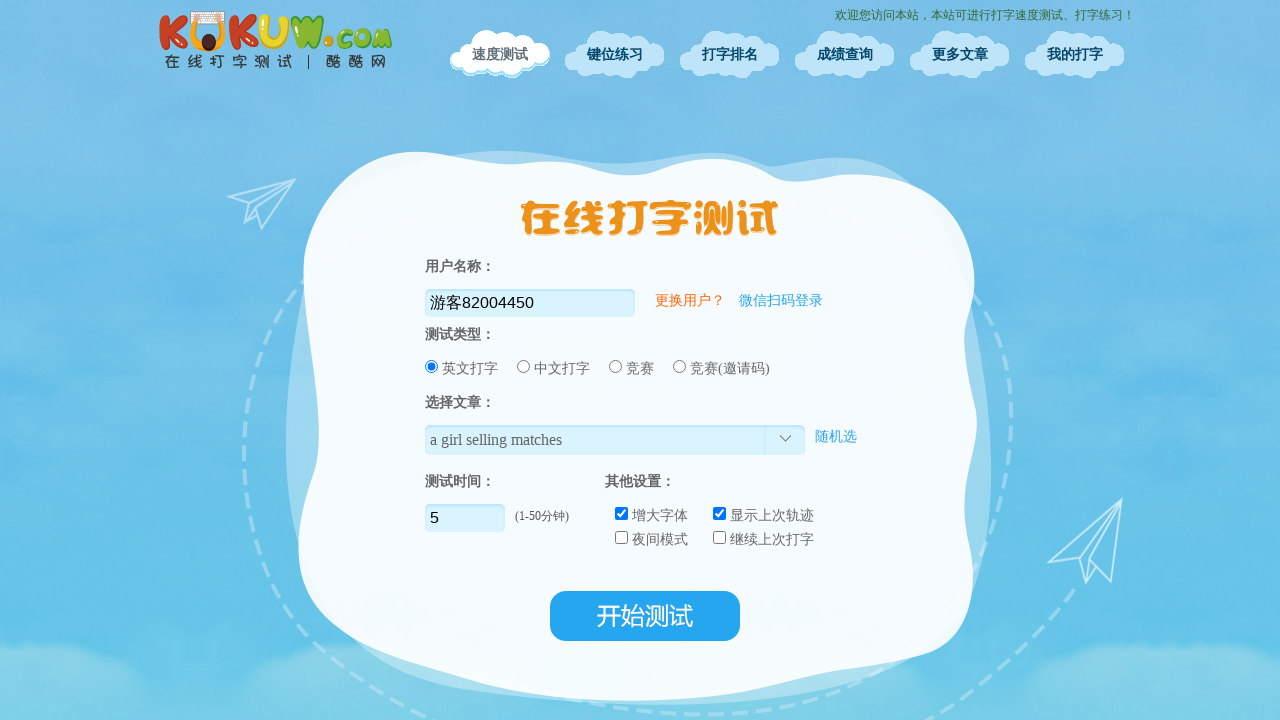

Waited 2 seconds before next typing session
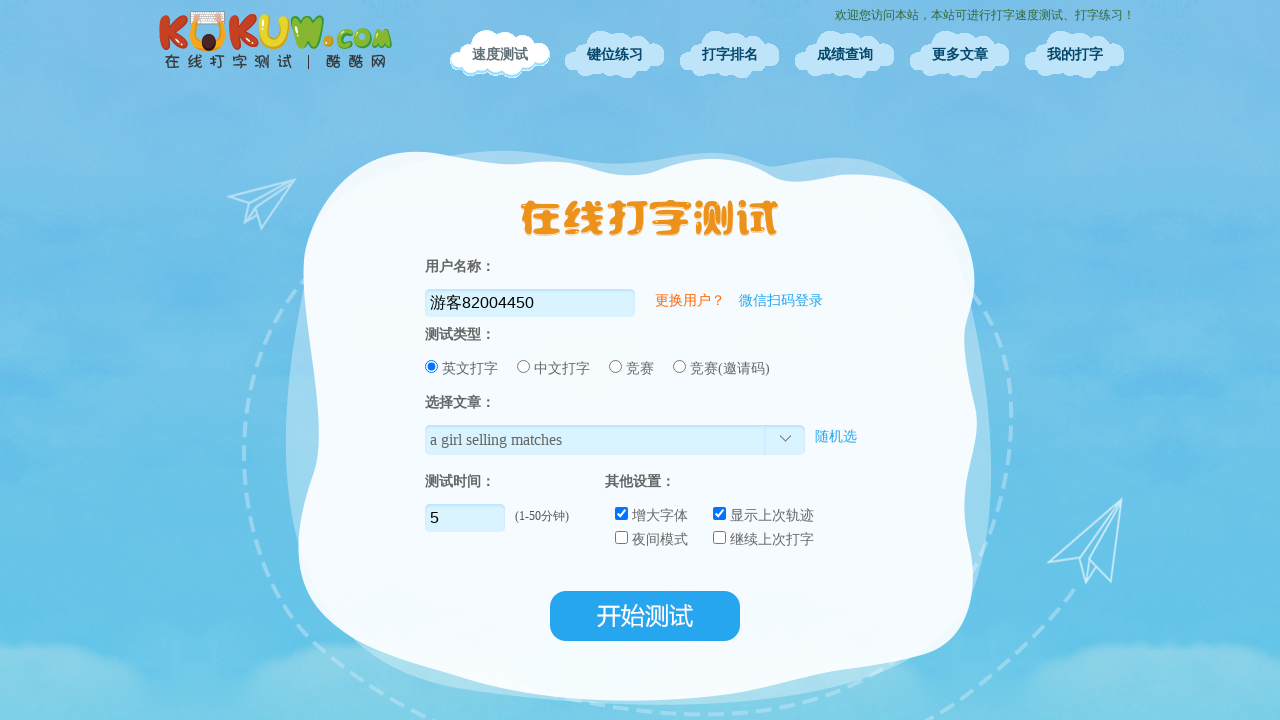

Typed text: '今天天气很好'
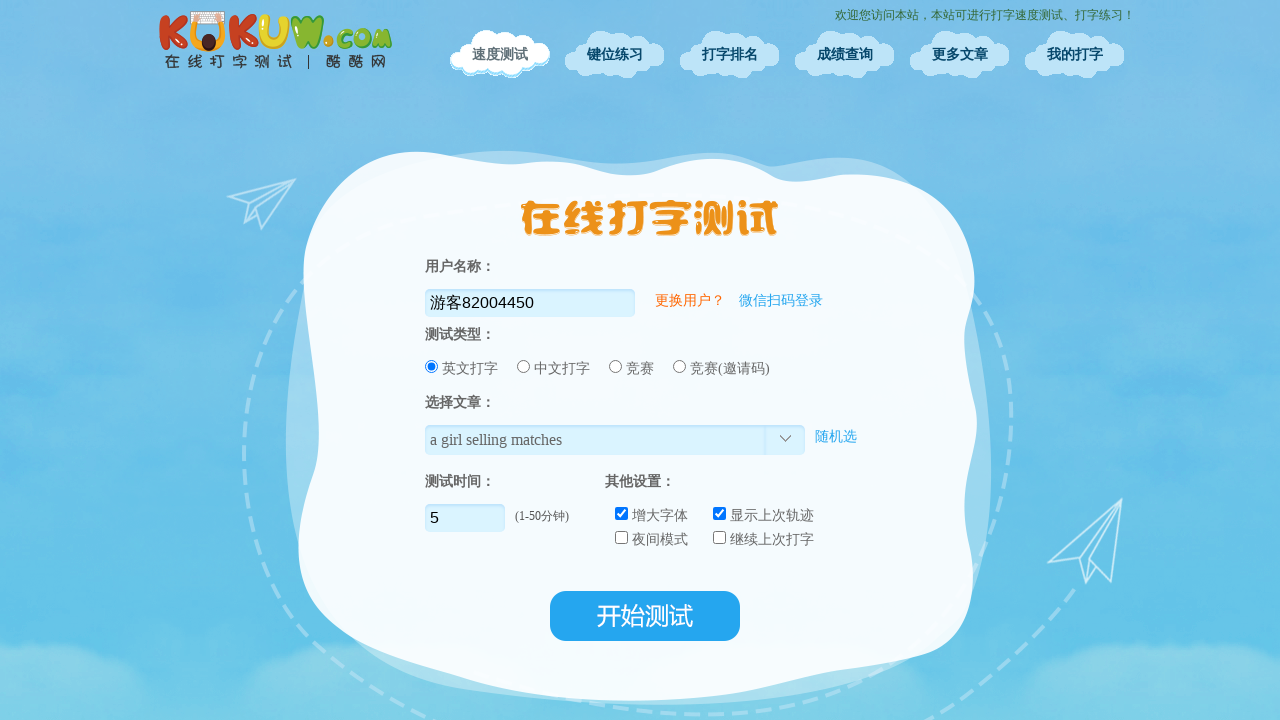

Pressed Backspace (1st time)
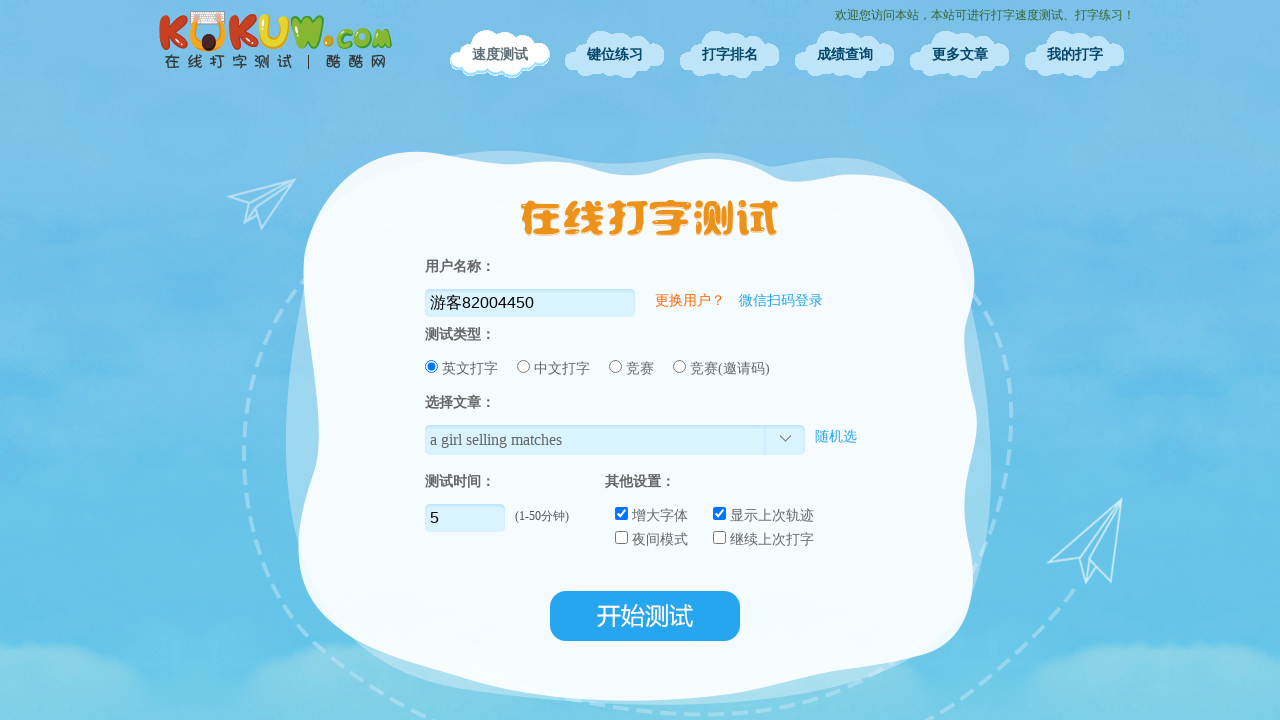

Pressed Backspace (2nd time)
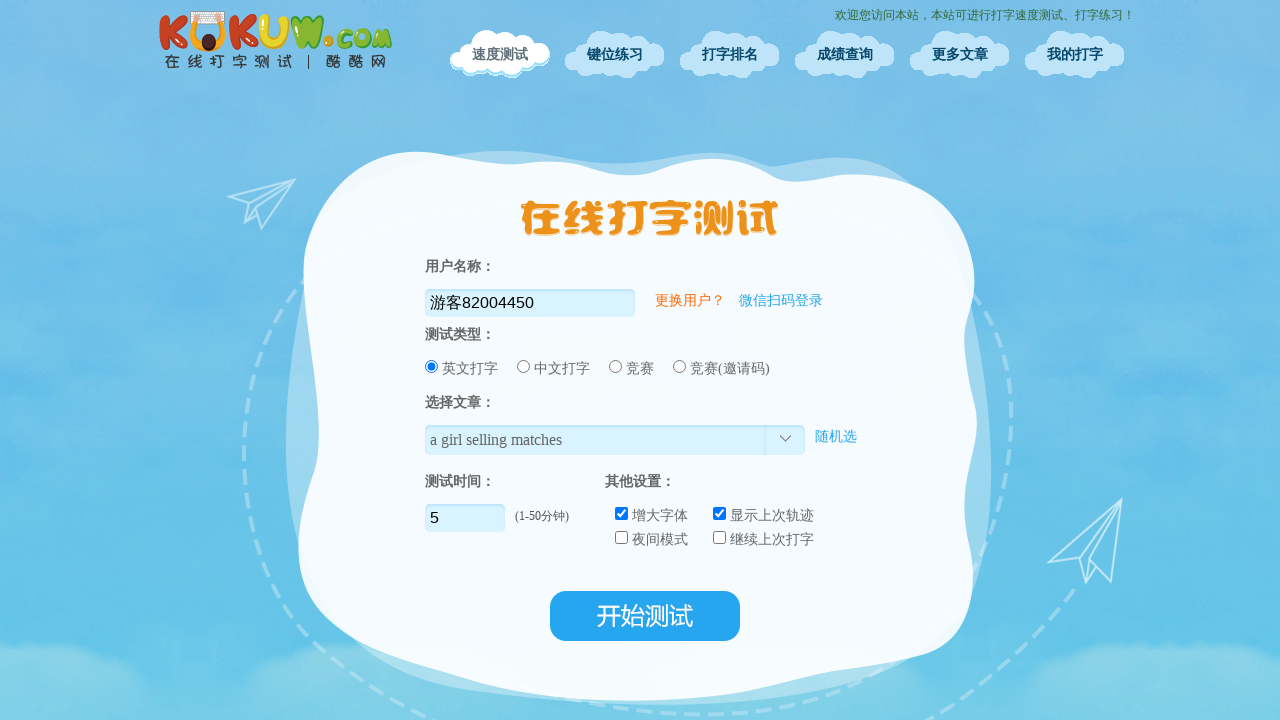

Pressed Backspace (3rd time)
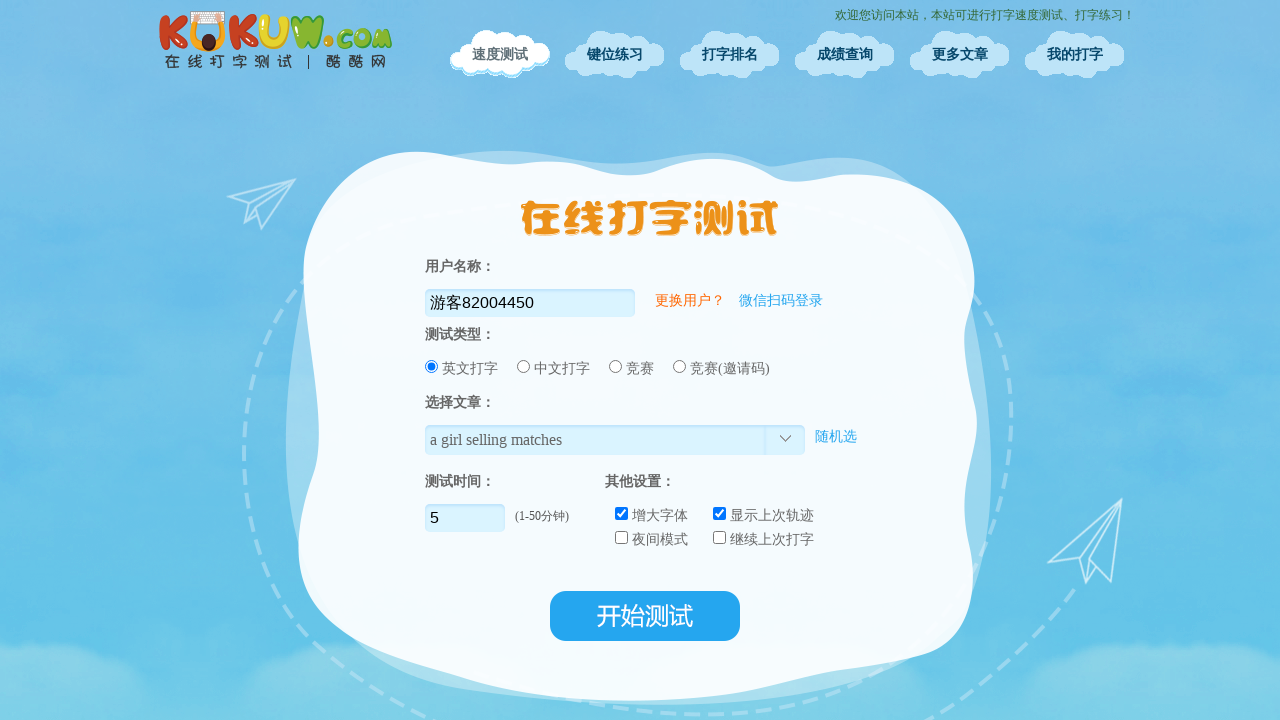

Waited 2 seconds before next typing session
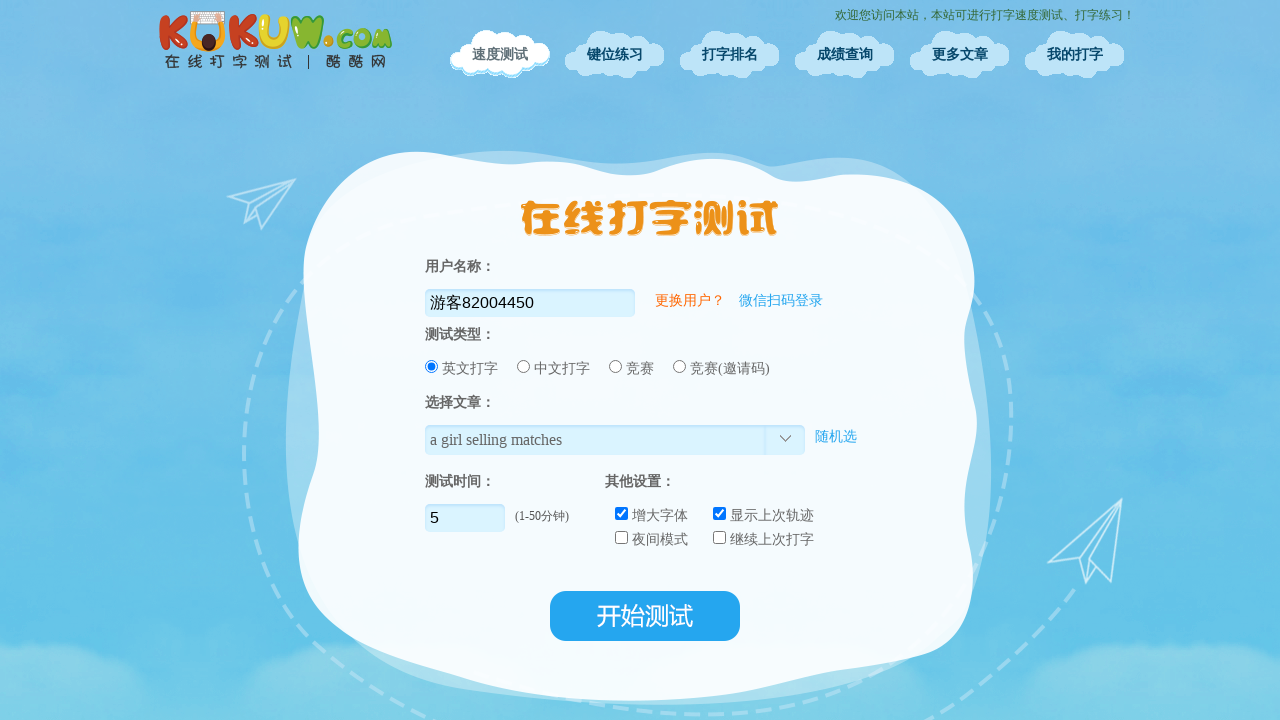

Typed text: '学习打字很有趣'
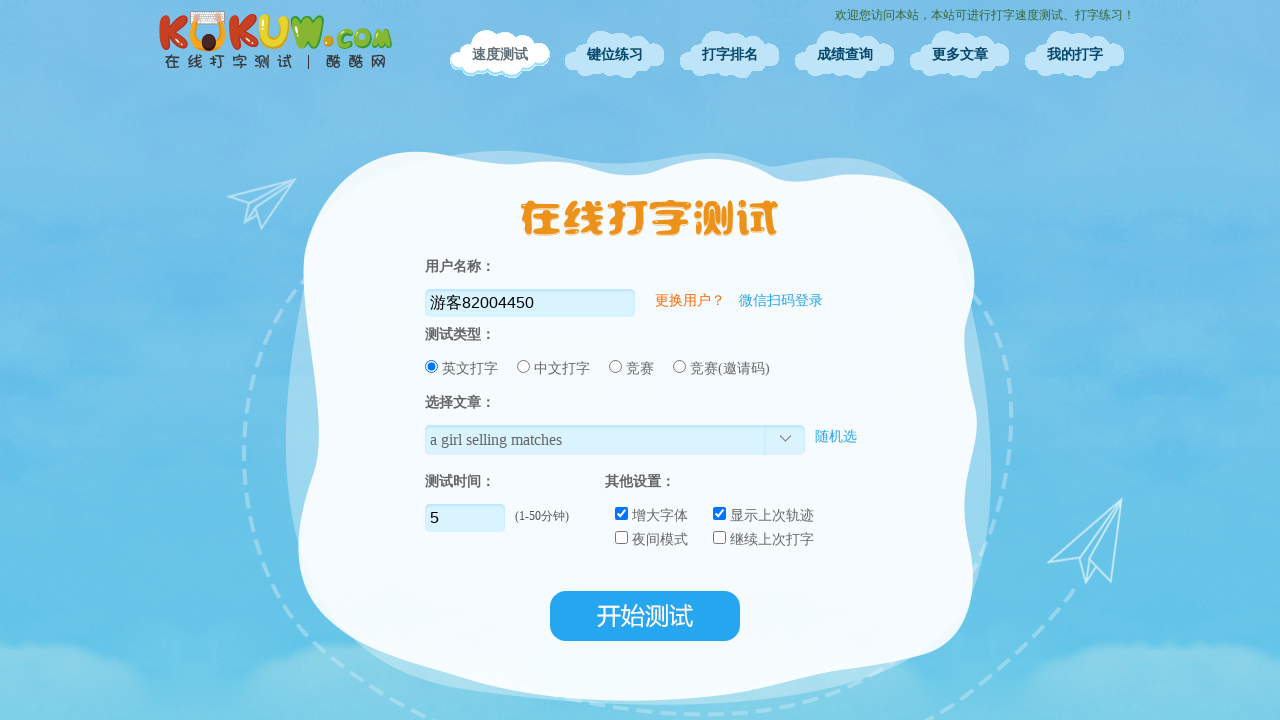

Pressed Backspace (1st time)
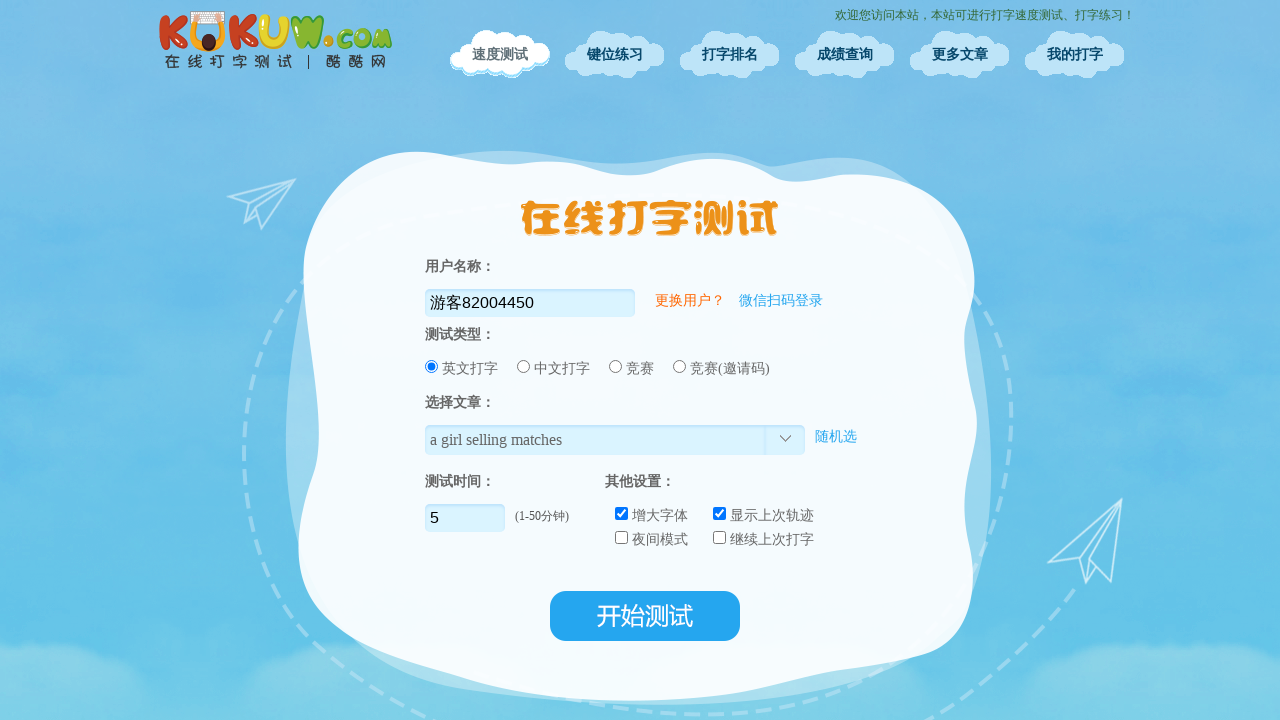

Pressed Backspace (2nd time)
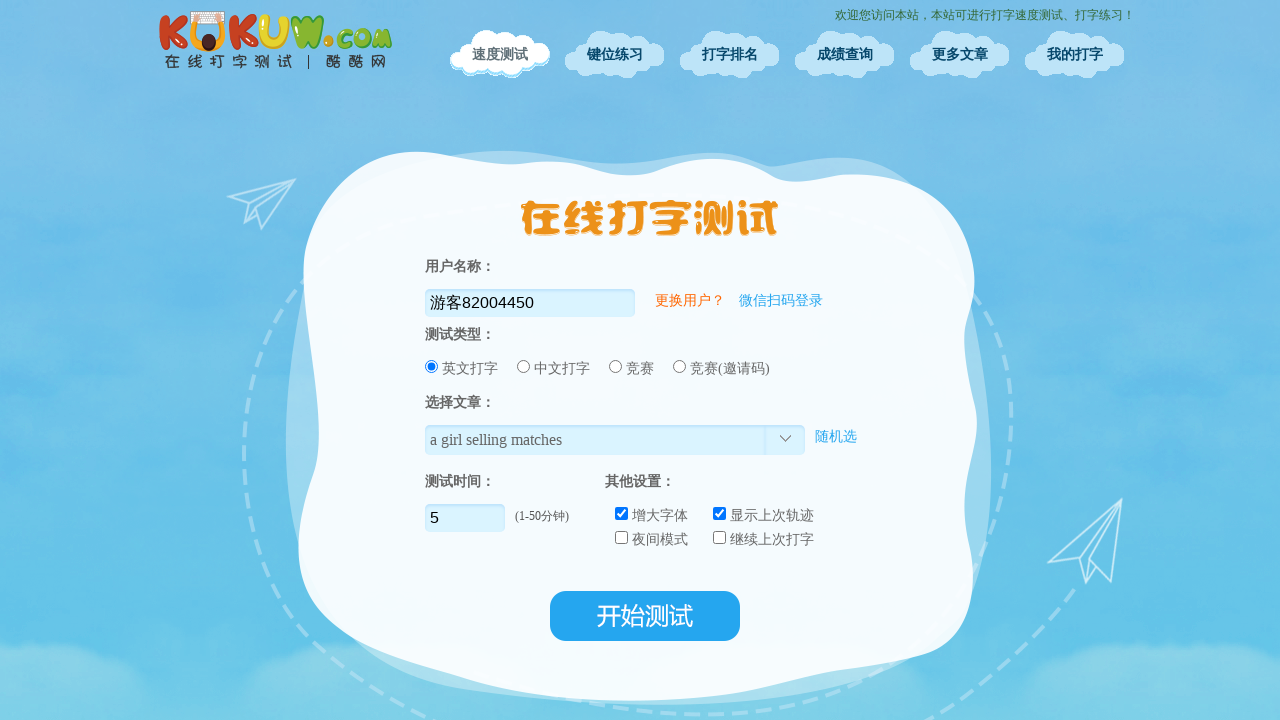

Pressed Backspace (3rd time)
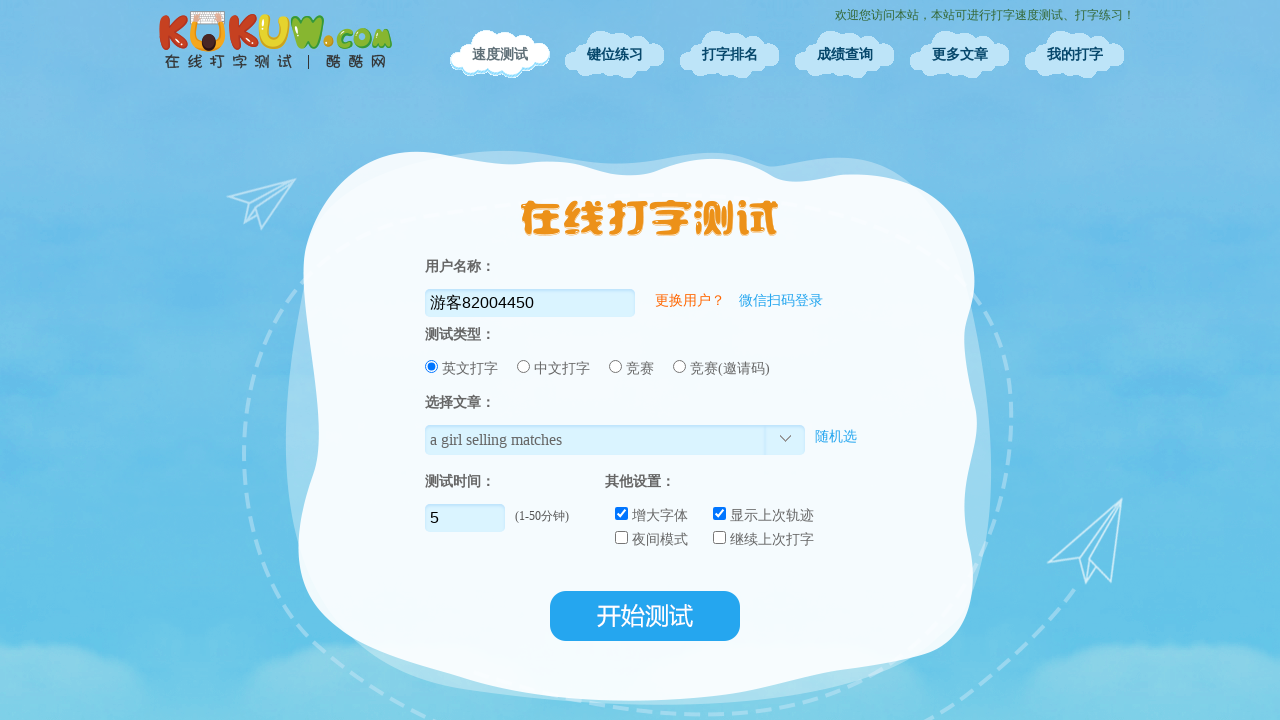

Waited 2 seconds before next typing session
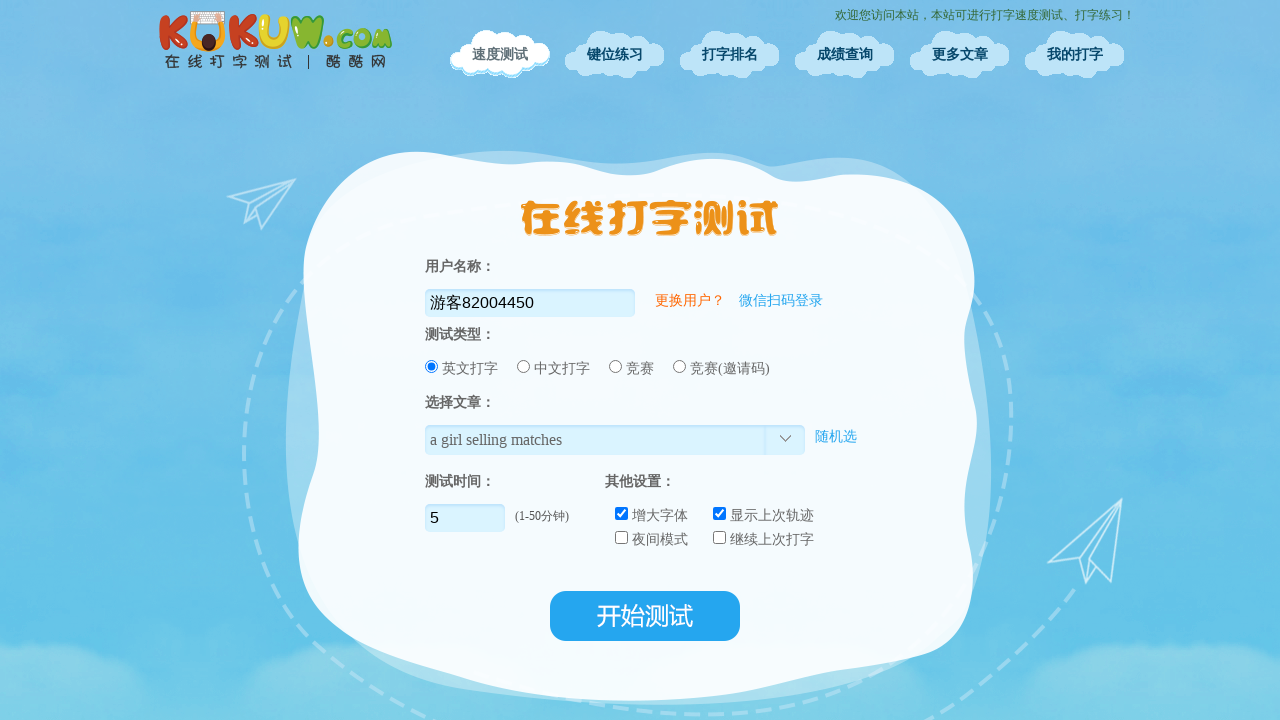

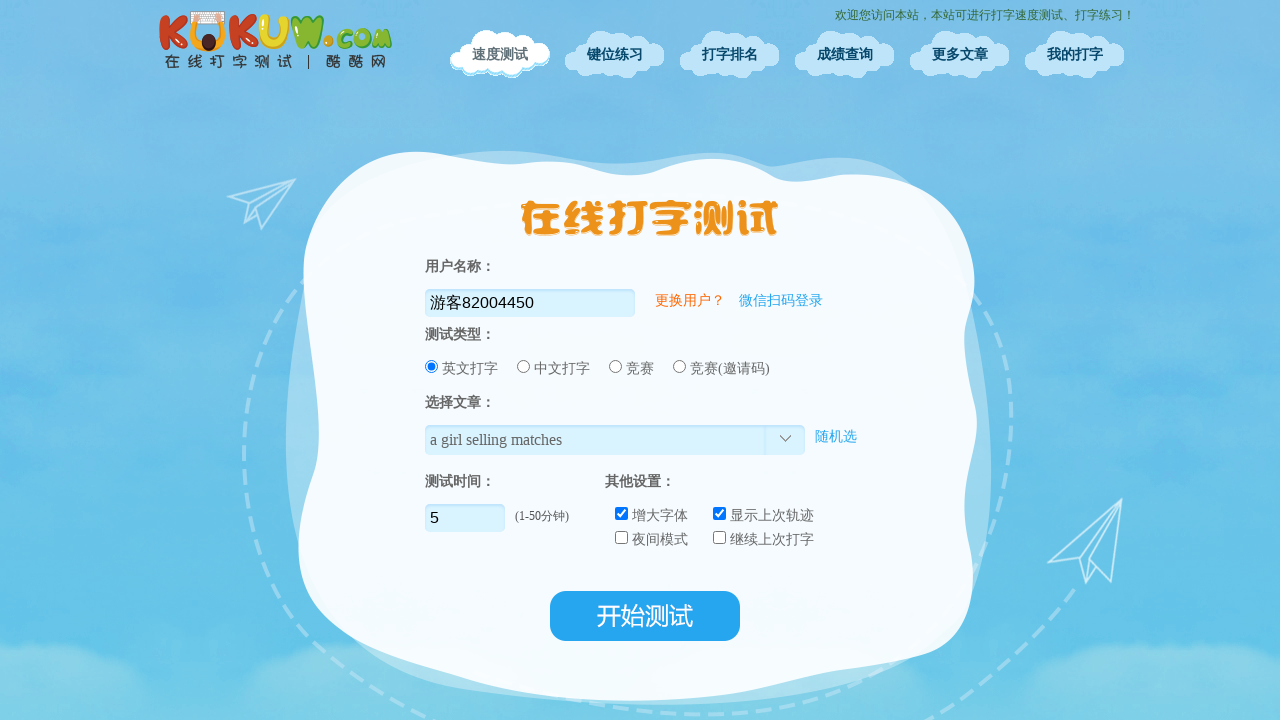